Tests that the Checkly API Docs search button contains keyboard shortcut information (CTRL-K)

Starting URL: https://developers.checklyhq.com/

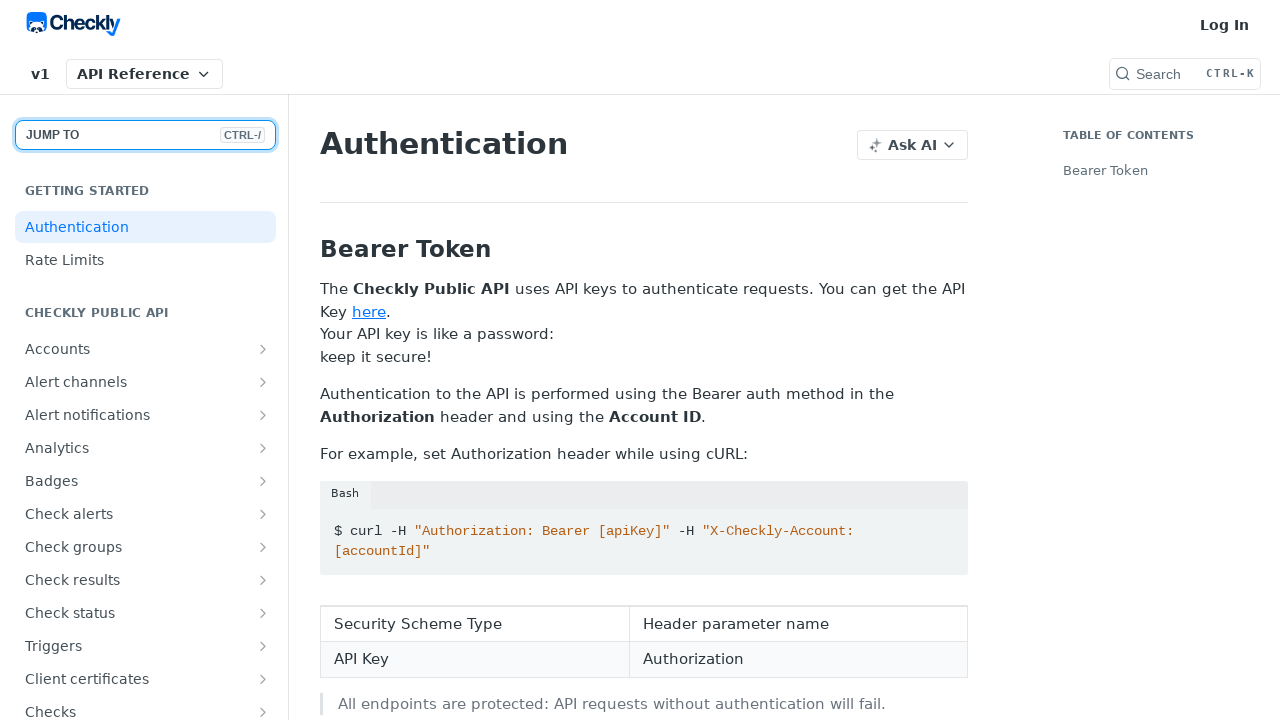

Navigated to Checkly API Docs home page
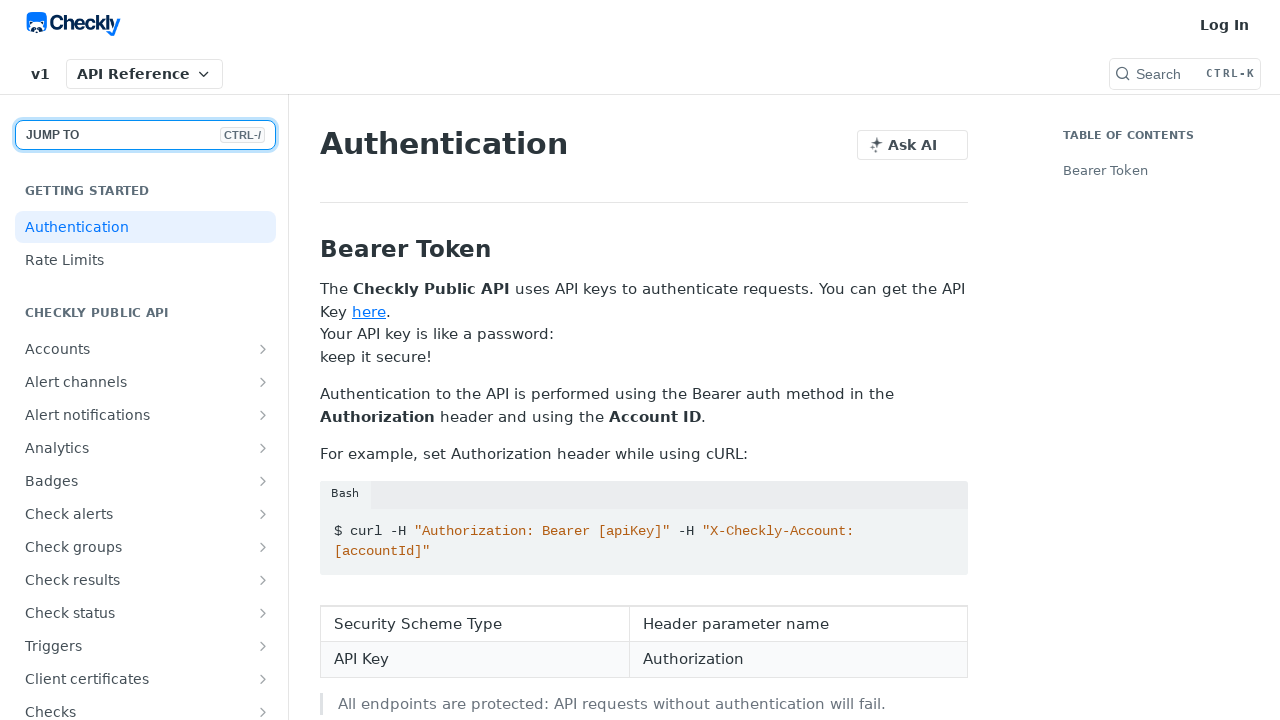

Located search button element
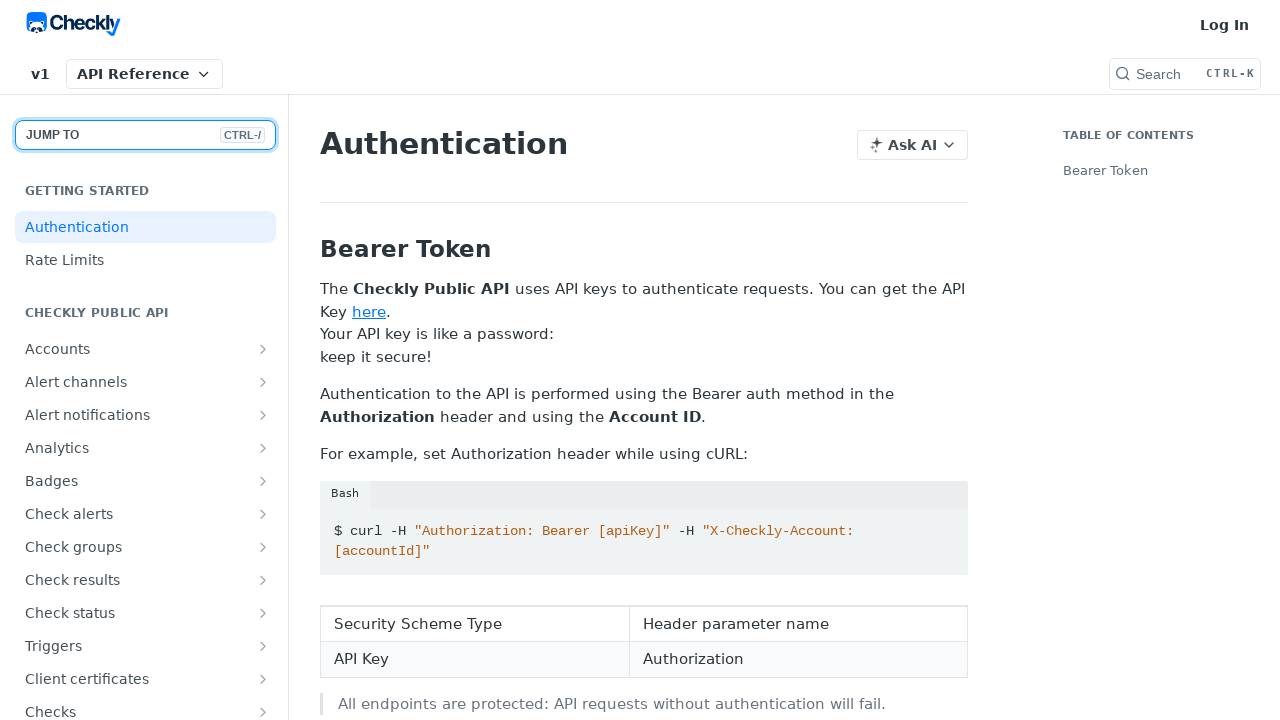

Verified search button contains keyboard shortcut text 'CTRL-K'
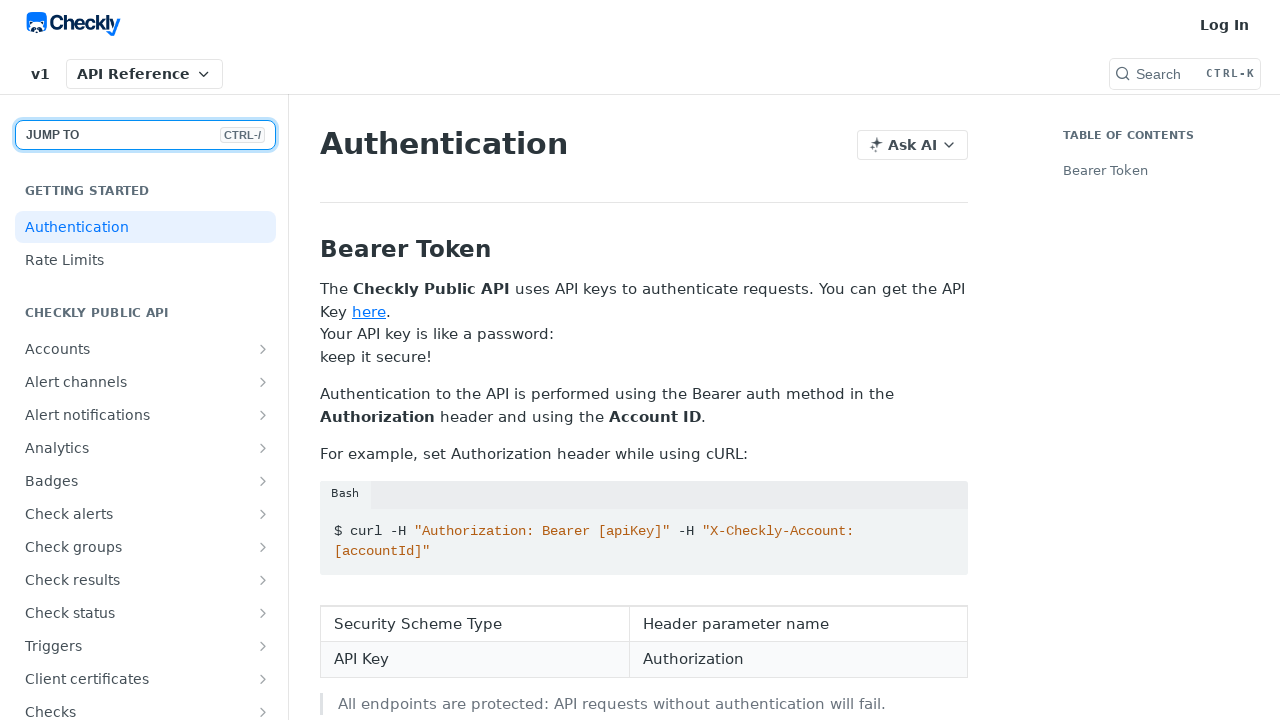

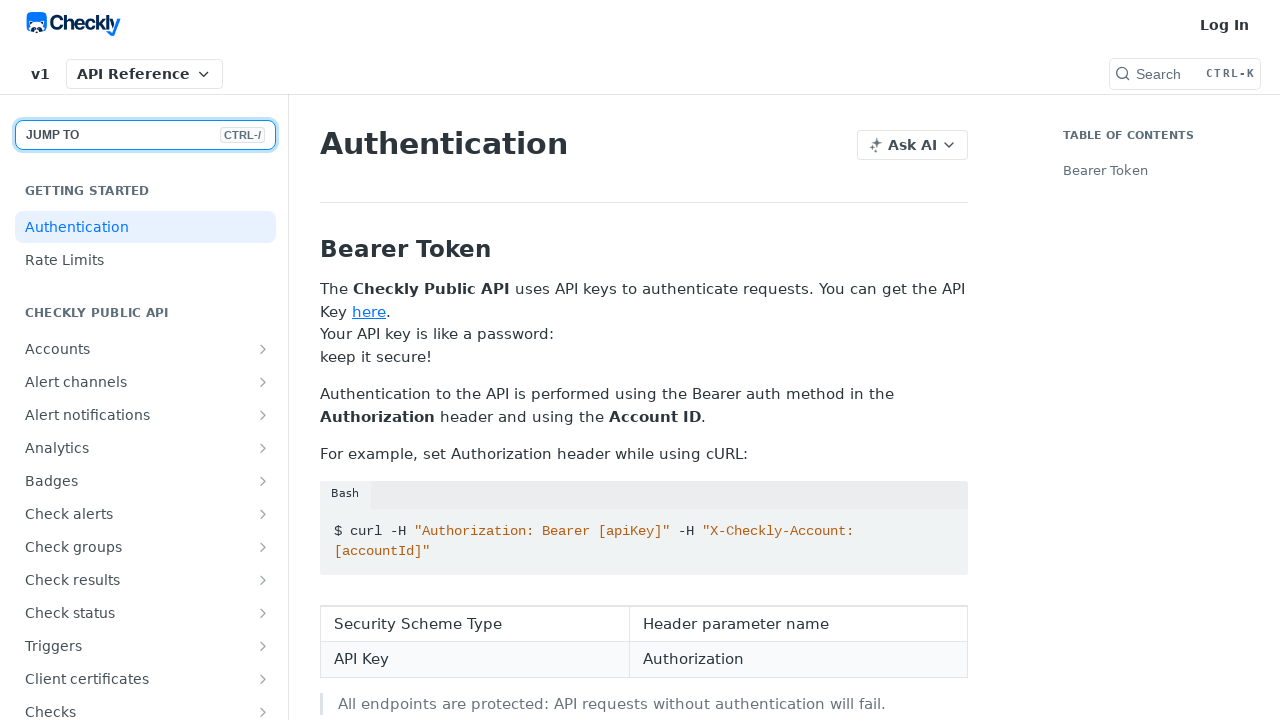